Tests link navigation by clicking on footer column links to open them in new tabs, then switching between the opened tabs to verify they loaded correctly.

Starting URL: http://qaclickacademy.com/practice.php

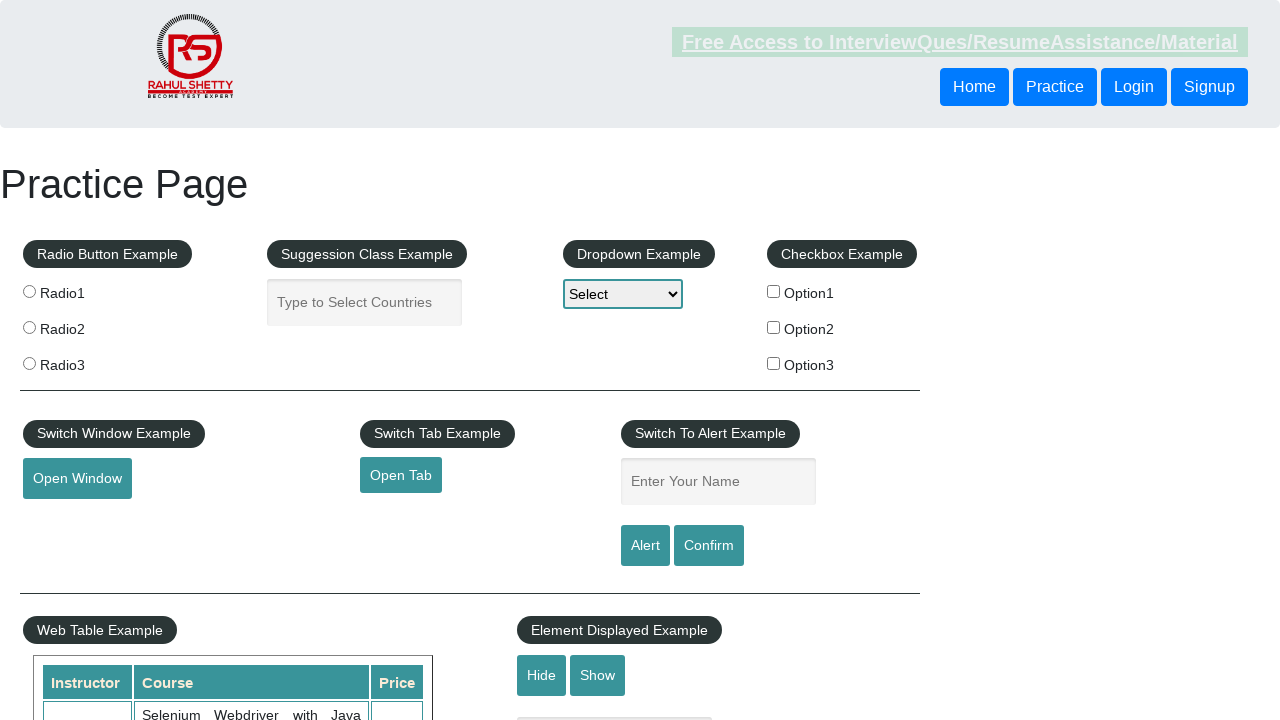

Waited for footer element #gf-BIG to be visible
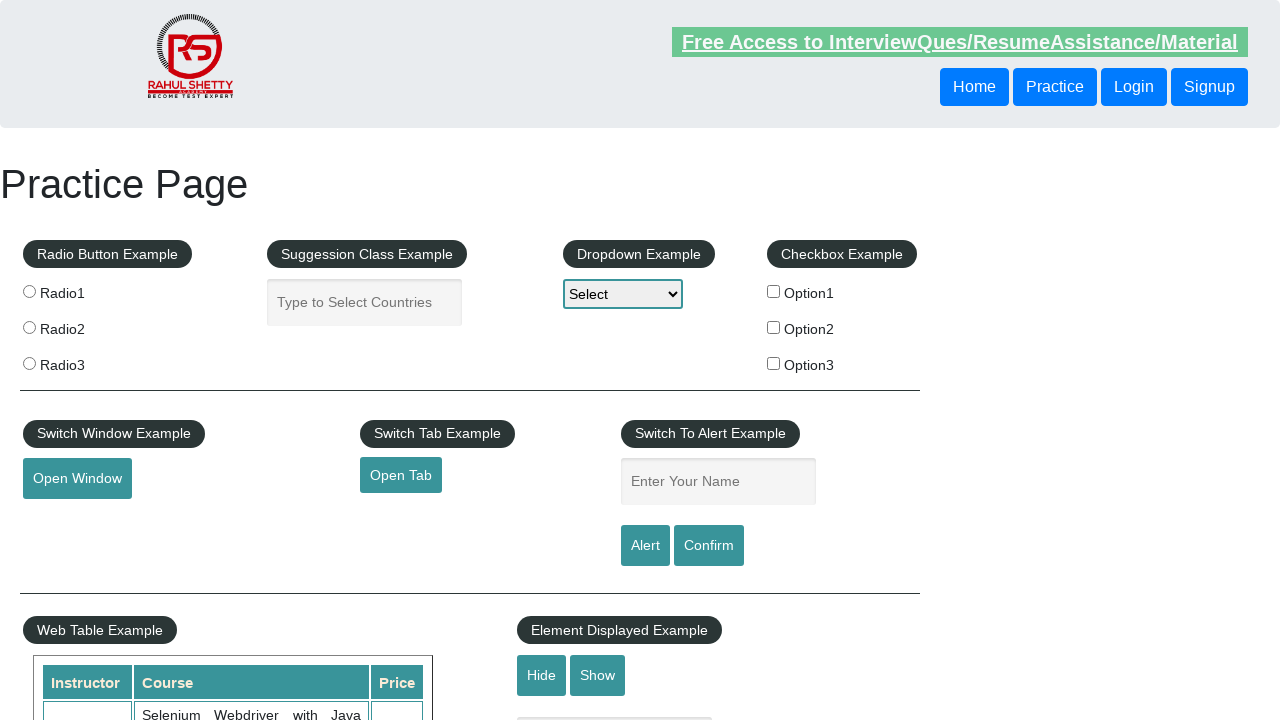

Located footer element
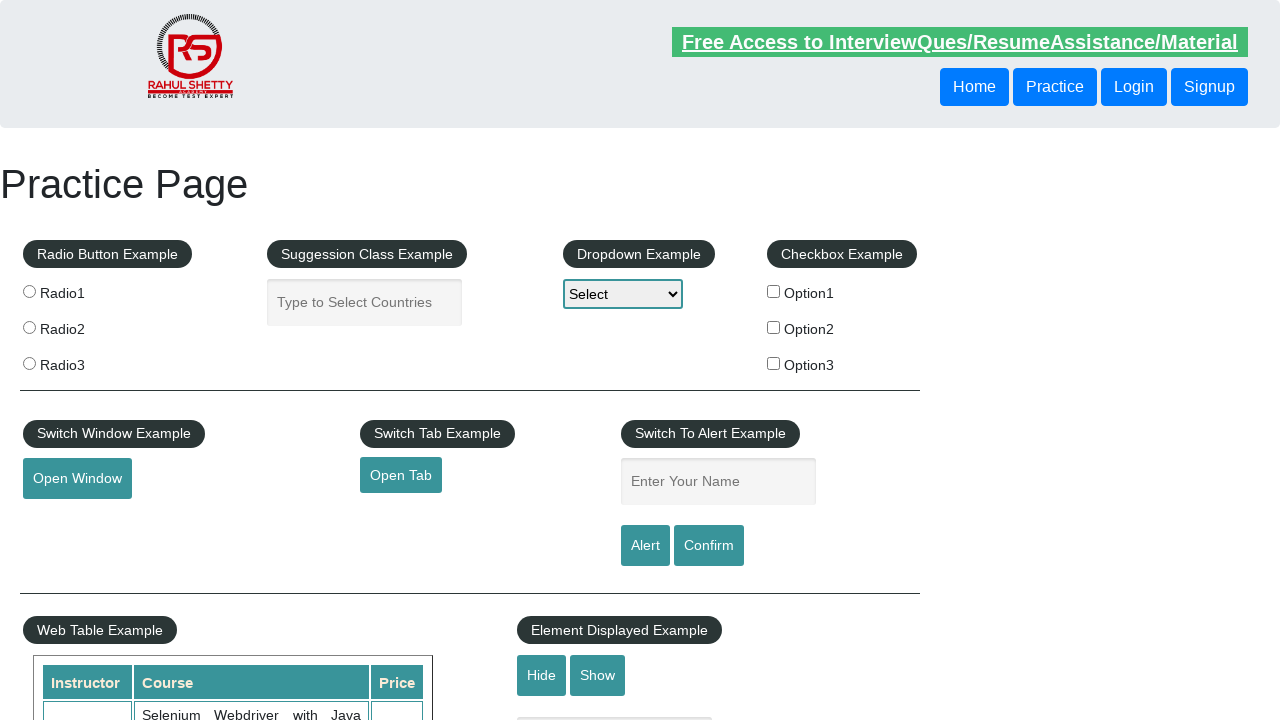

Located first column of footer links
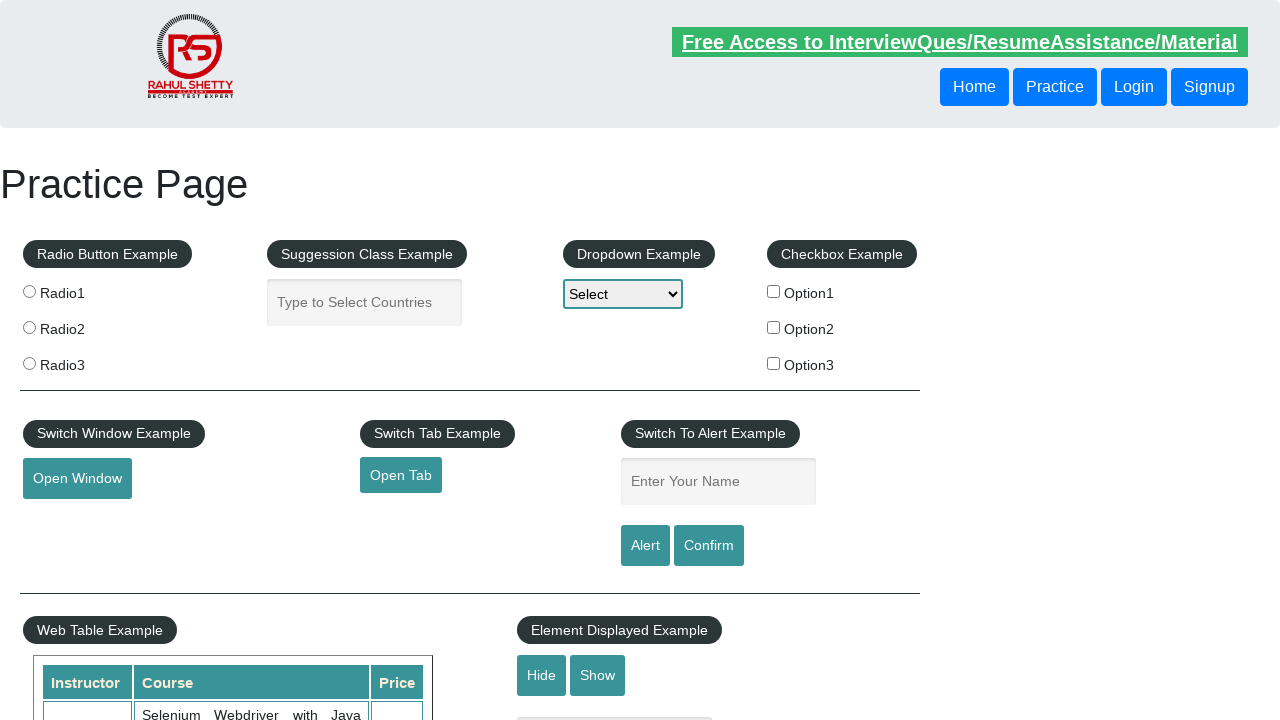

Found 5 links in footer column
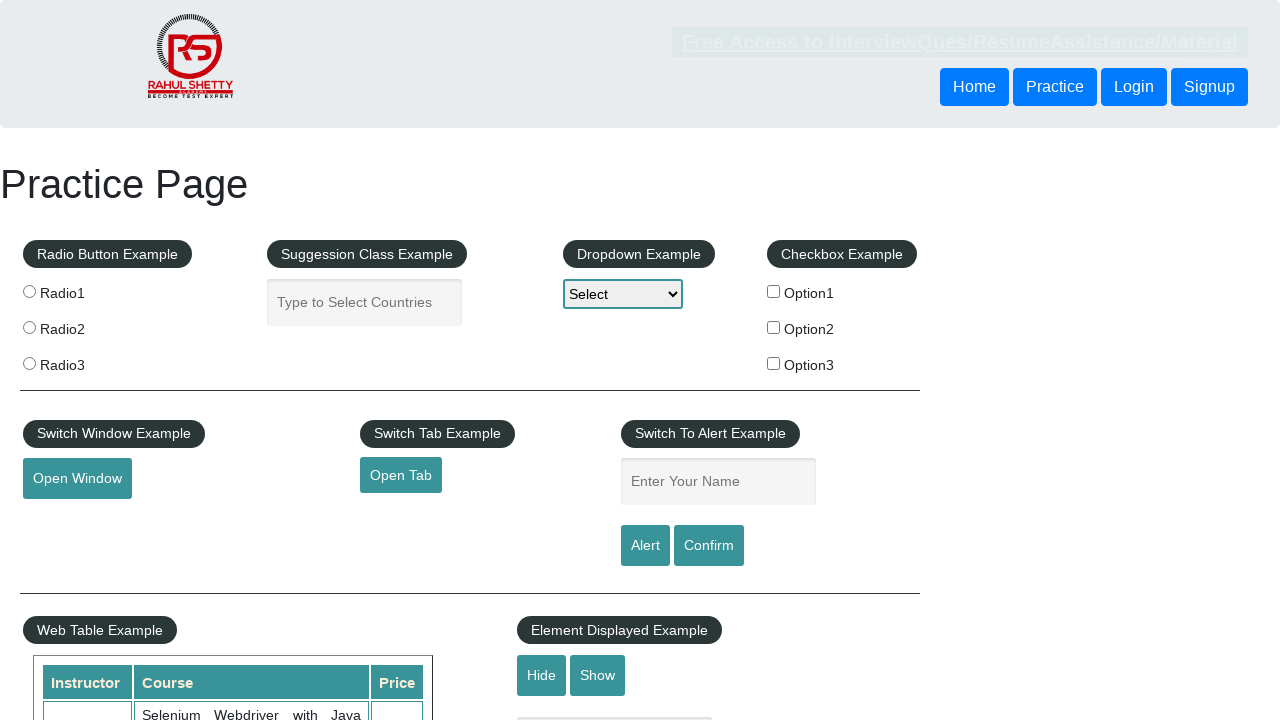

Opened footer link 1 in new tab using Ctrl+Click at (68, 520) on #gf-BIG >> xpath=//table/tbody/tr/td[1]/ul >> a >> nth=1
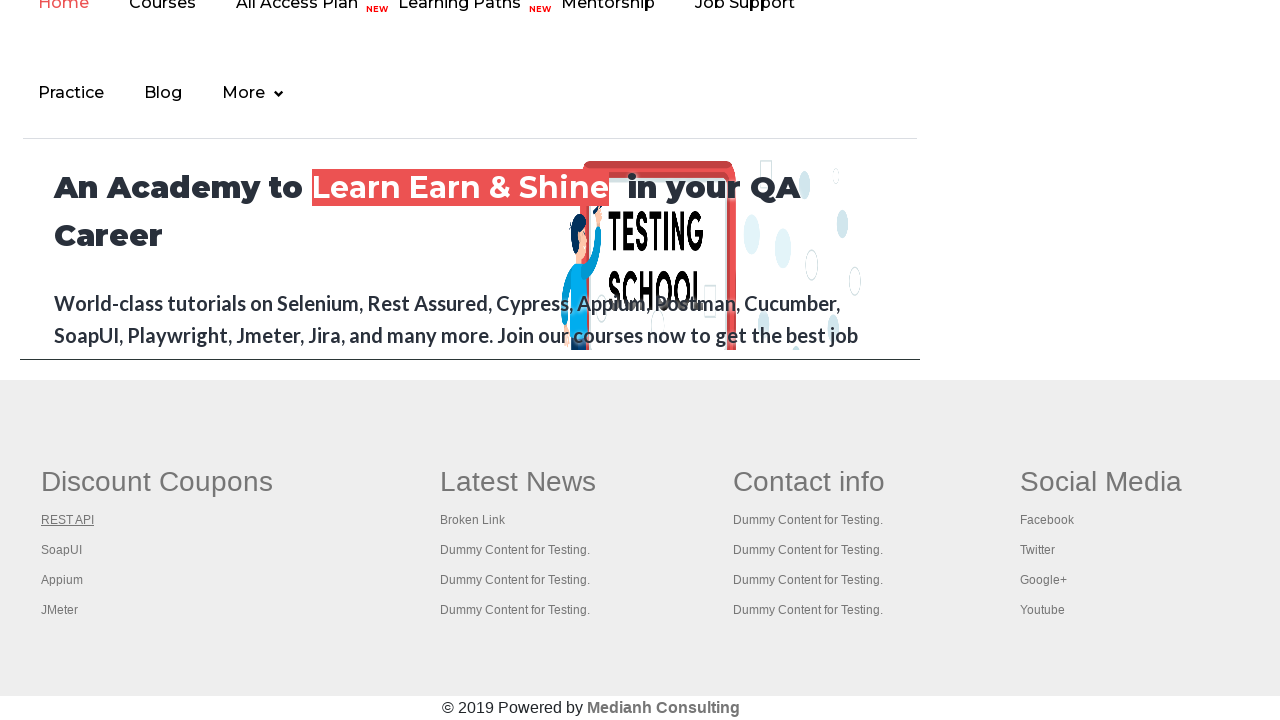

Waited 2 seconds for new tab to open after link 1
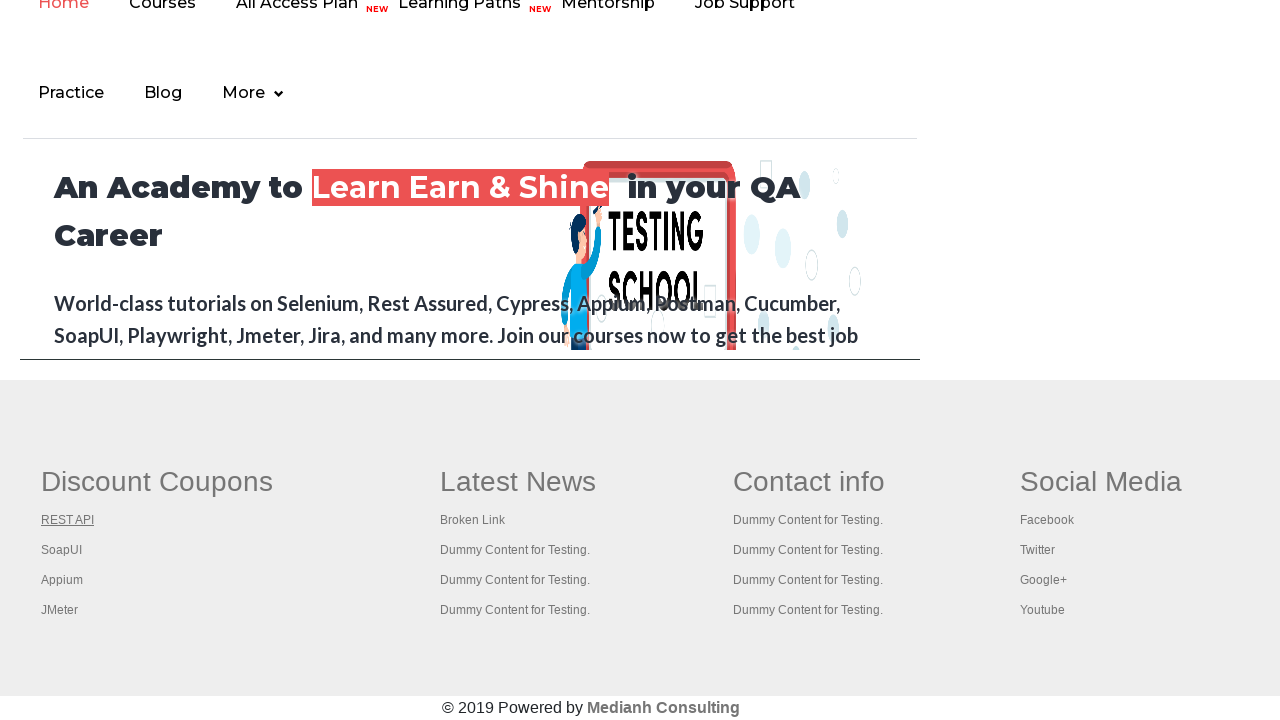

Opened footer link 2 in new tab using Ctrl+Click at (62, 550) on #gf-BIG >> xpath=//table/tbody/tr/td[1]/ul >> a >> nth=2
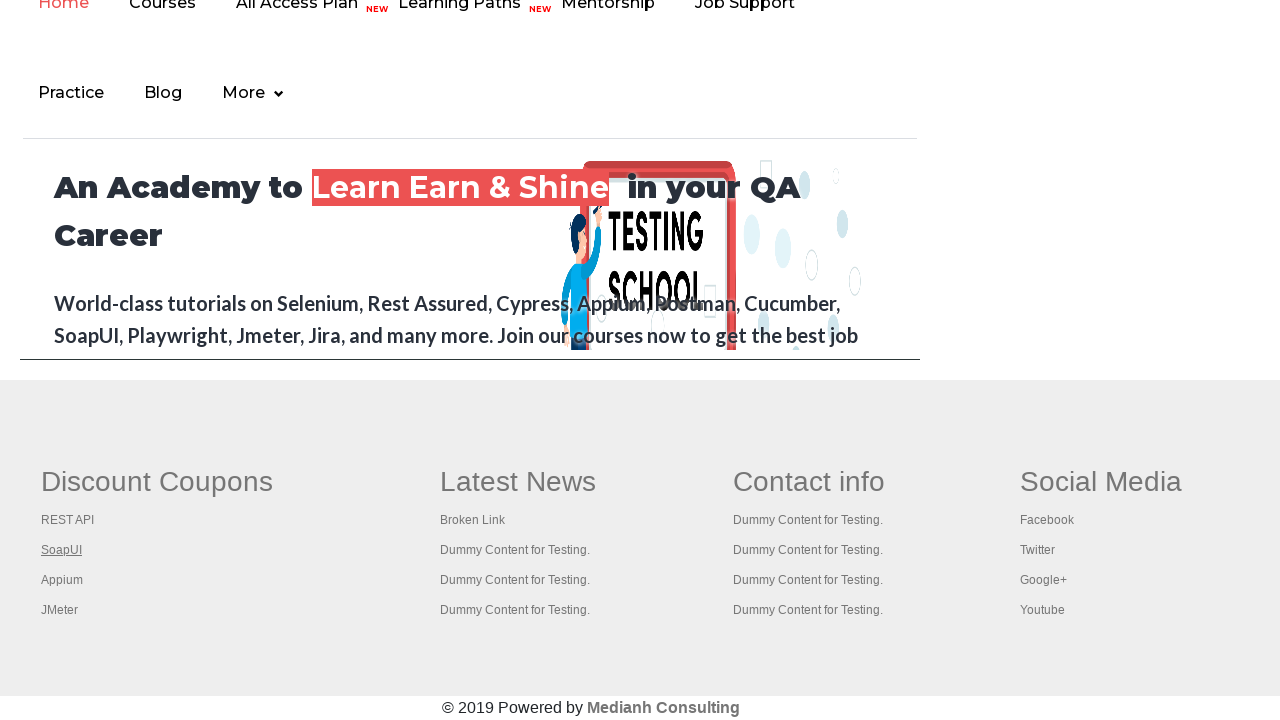

Waited 2 seconds for new tab to open after link 2
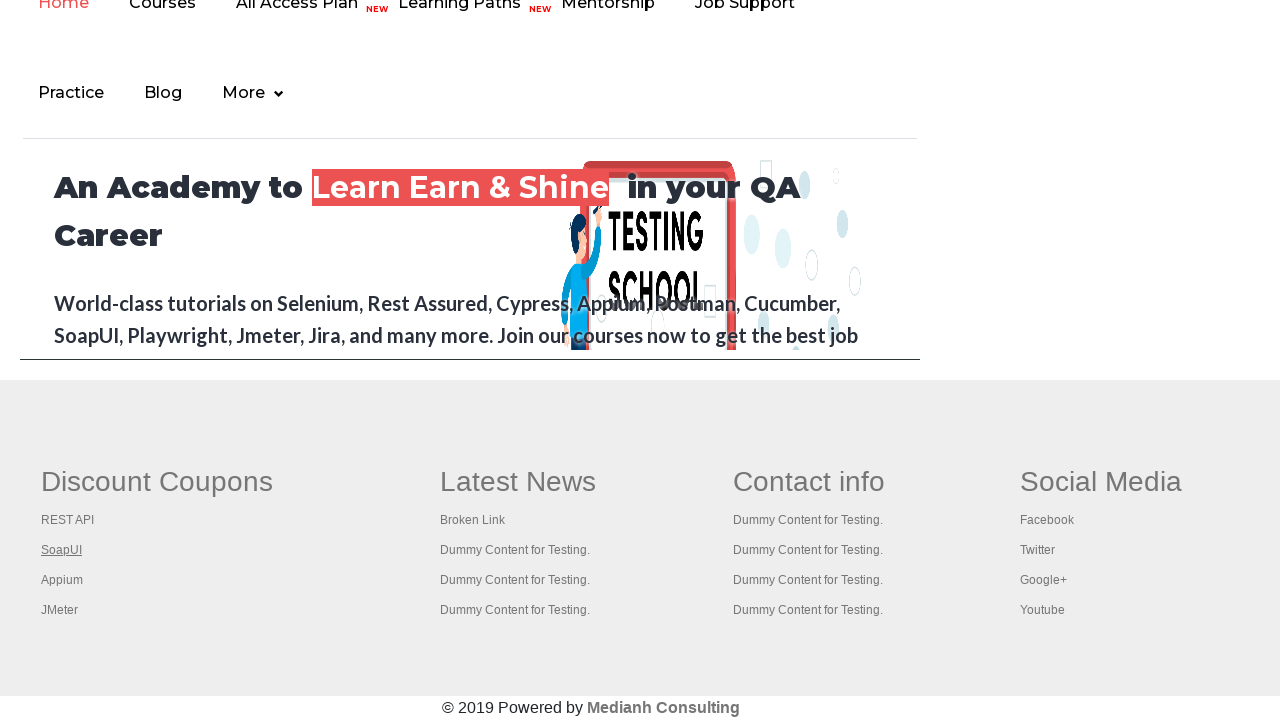

Opened footer link 3 in new tab using Ctrl+Click at (62, 580) on #gf-BIG >> xpath=//table/tbody/tr/td[1]/ul >> a >> nth=3
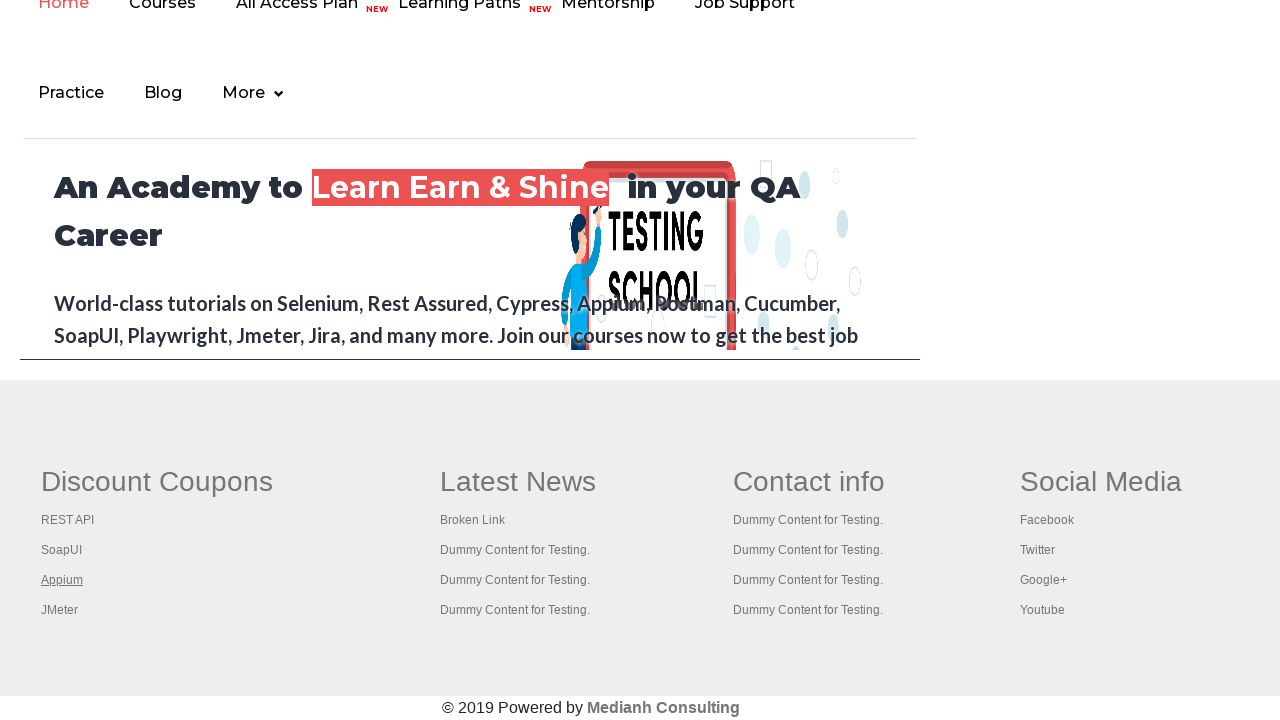

Waited 2 seconds for new tab to open after link 3
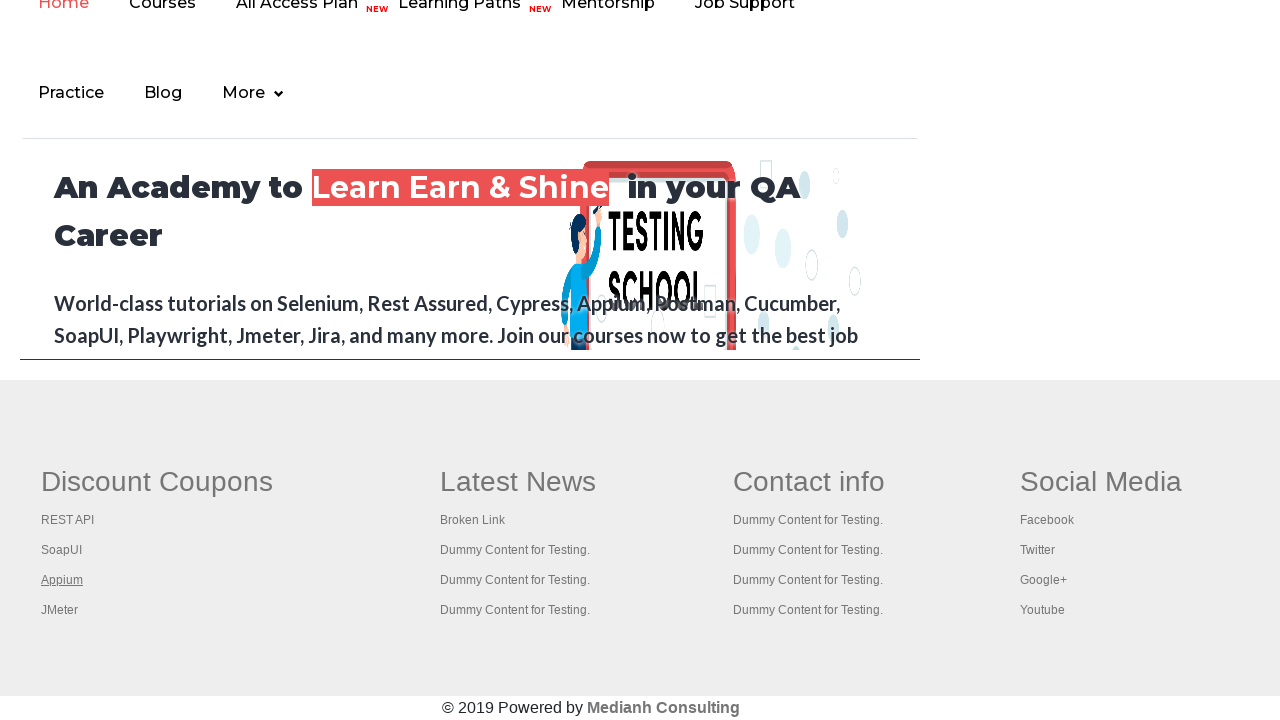

Opened footer link 4 in new tab using Ctrl+Click at (60, 610) on #gf-BIG >> xpath=//table/tbody/tr/td[1]/ul >> a >> nth=4
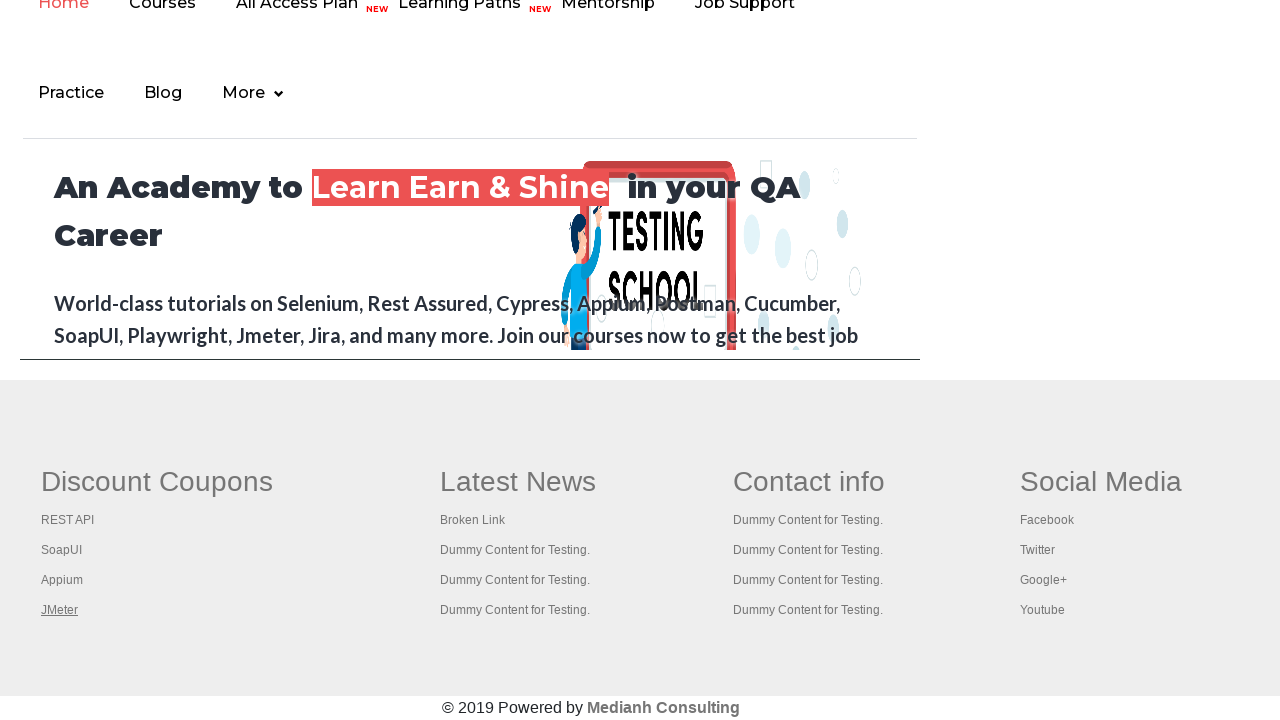

Waited 2 seconds for new tab to open after link 4
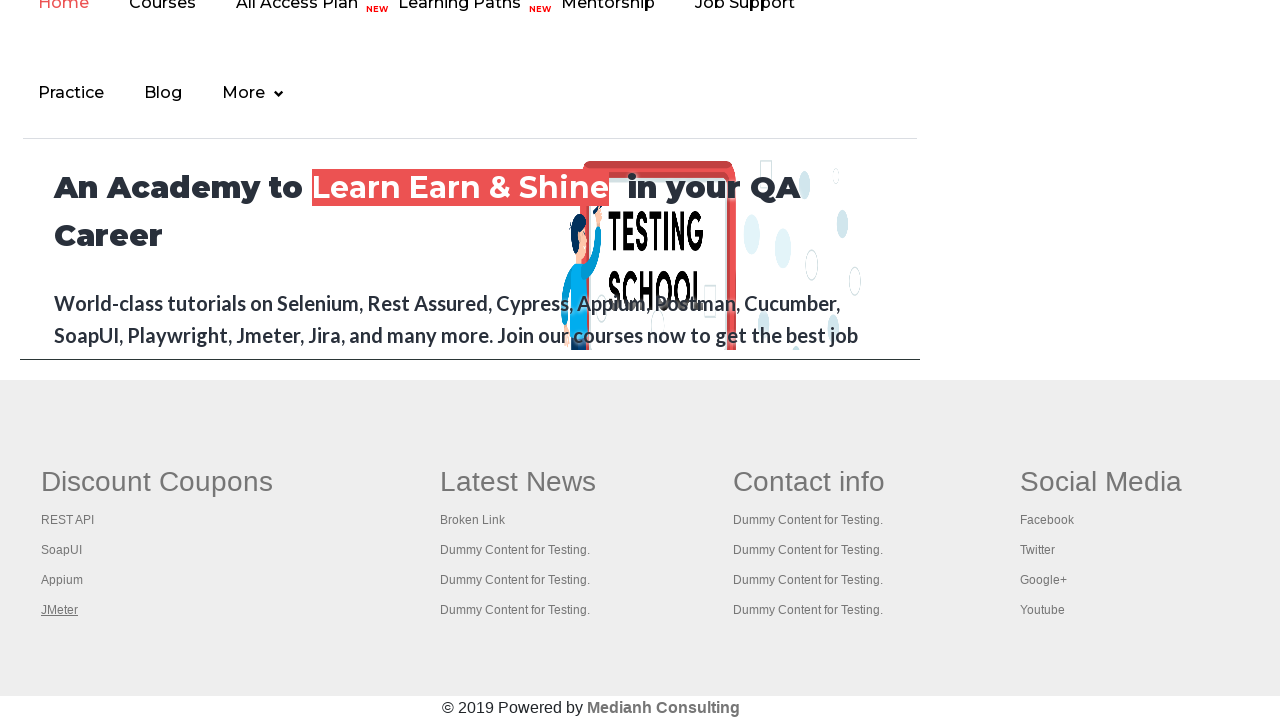

Retrieved all open tabs (5 tabs total)
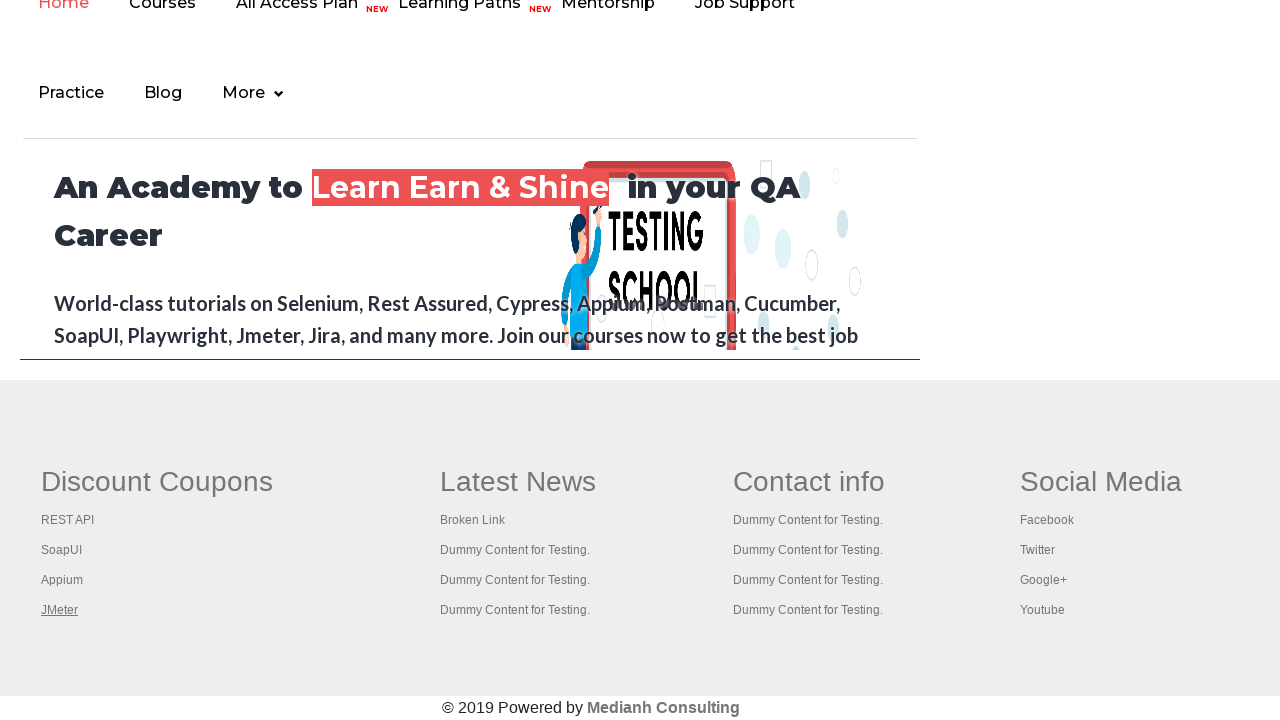

Brought tab to front
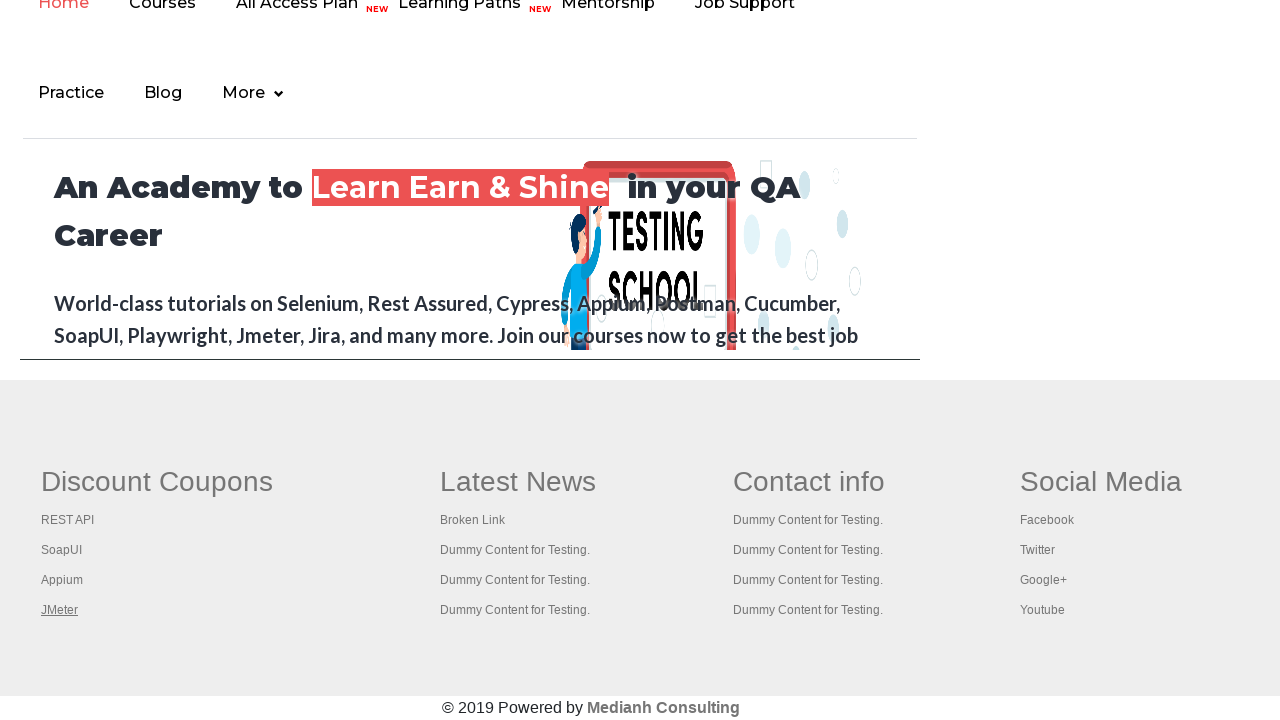

Verified tab loaded with domcontentloaded state
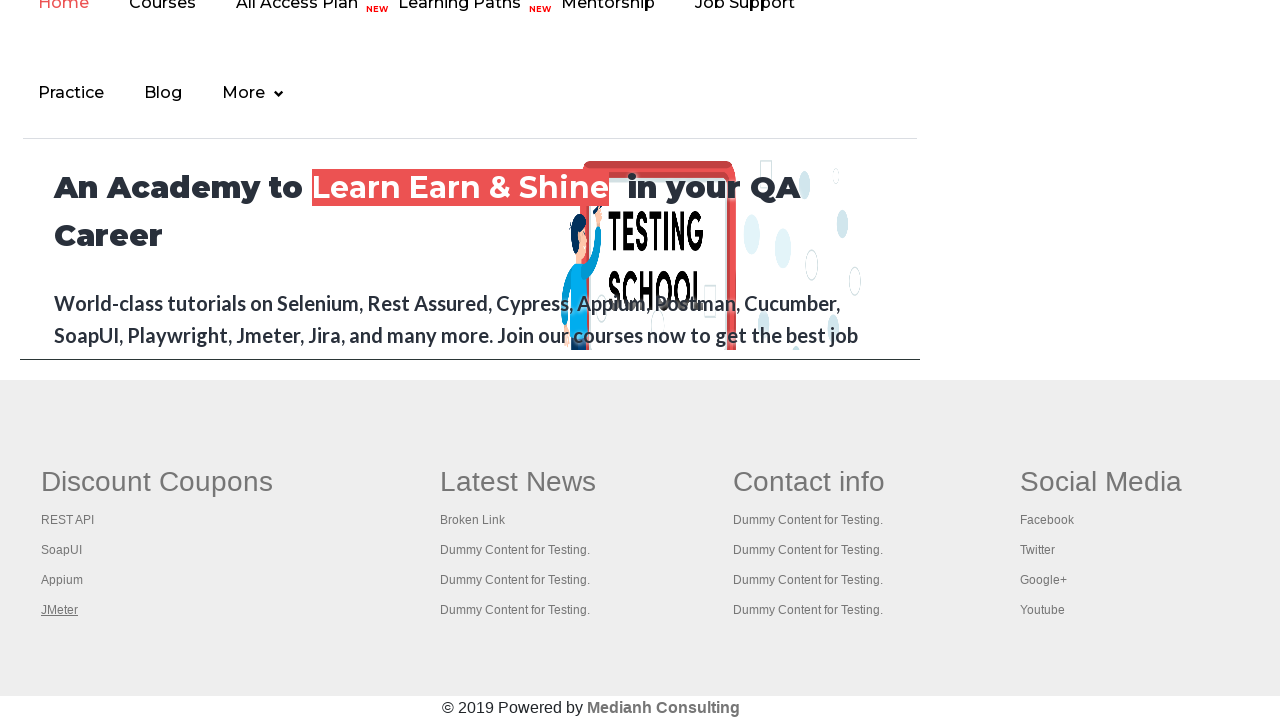

Brought tab to front
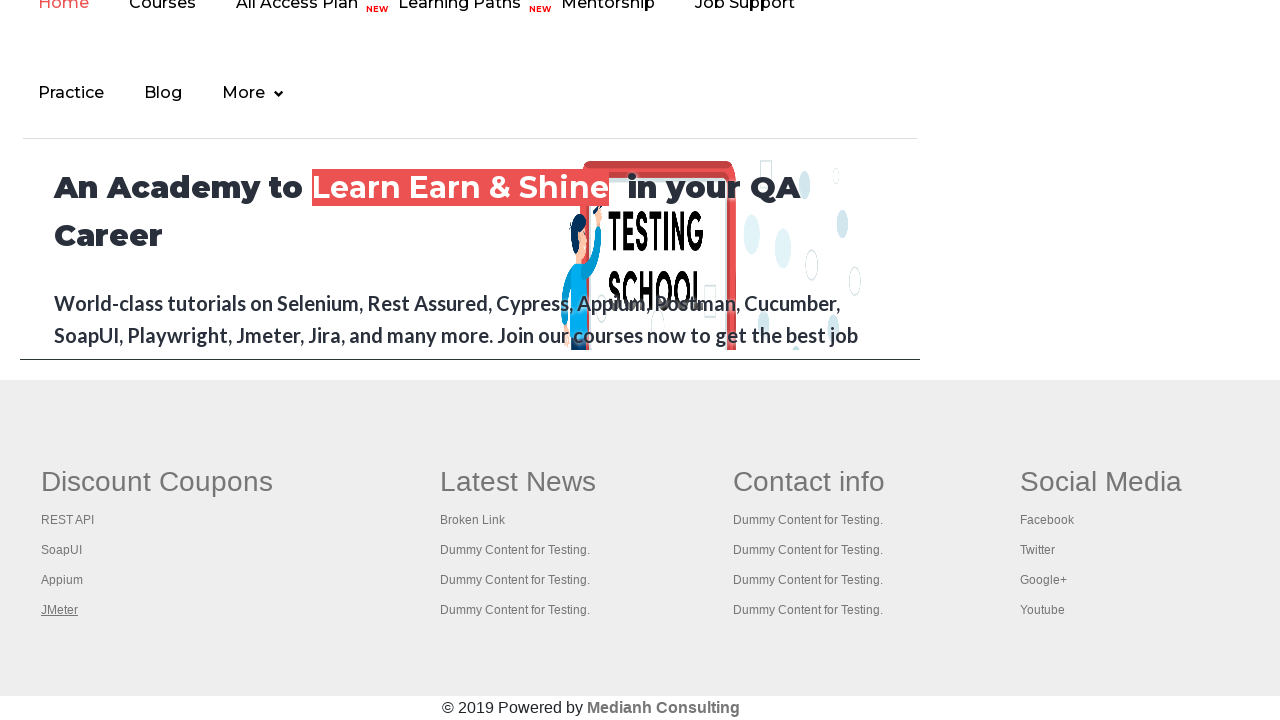

Verified tab loaded with domcontentloaded state
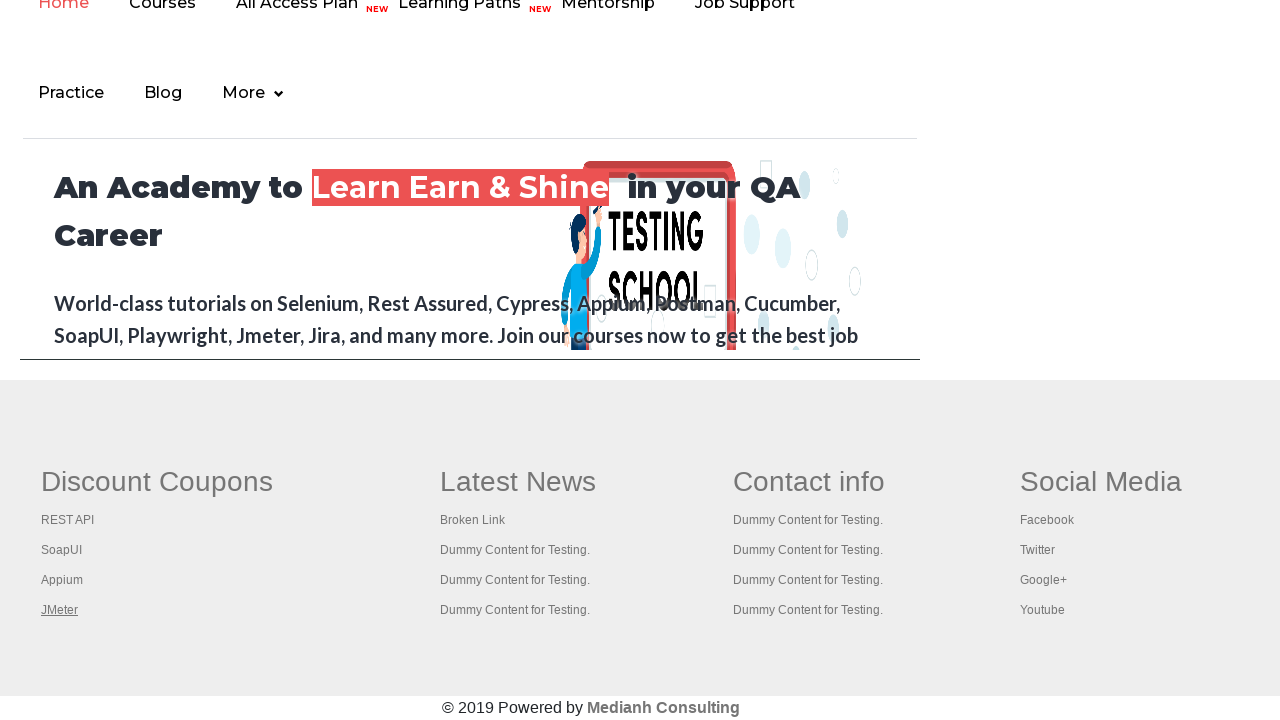

Brought tab to front
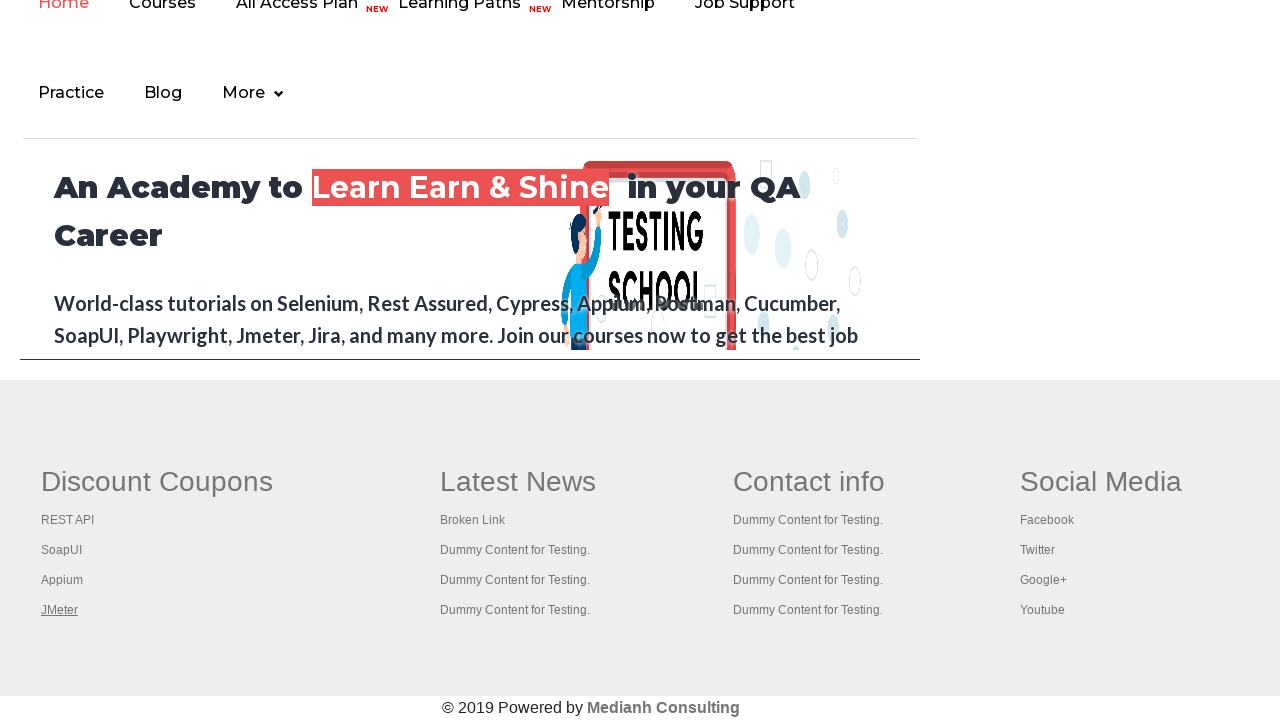

Verified tab loaded with domcontentloaded state
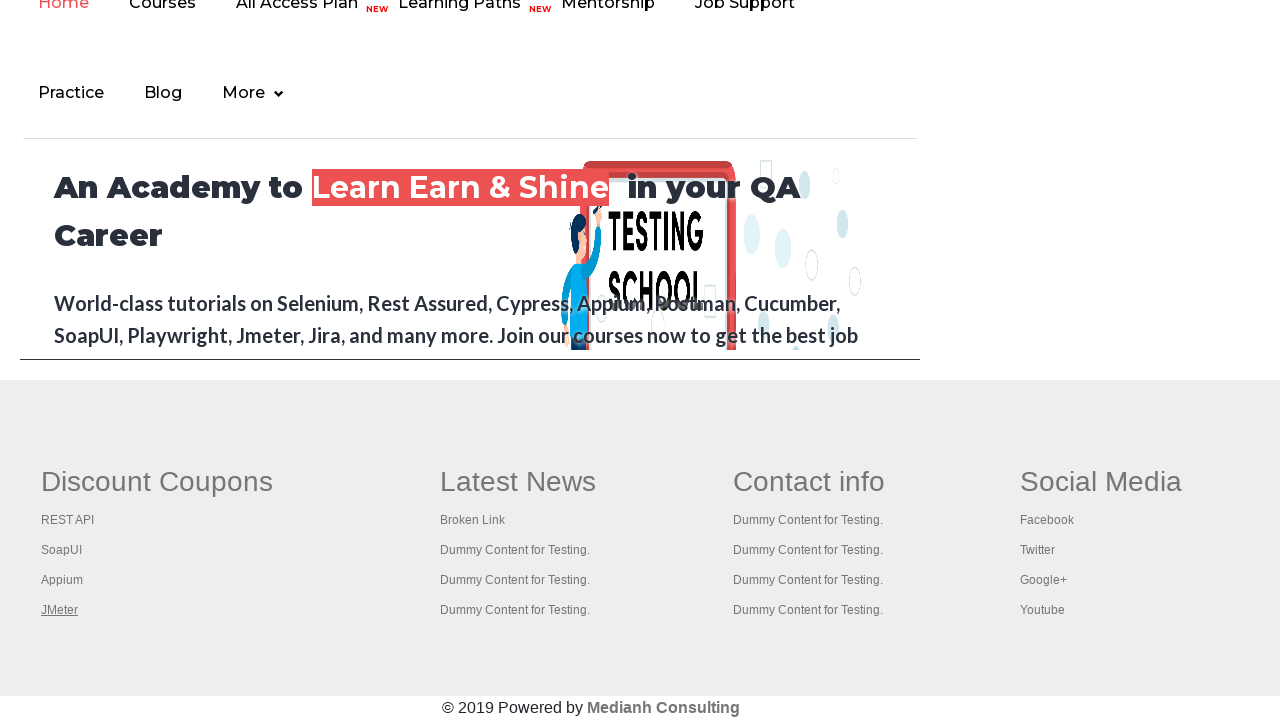

Brought tab to front
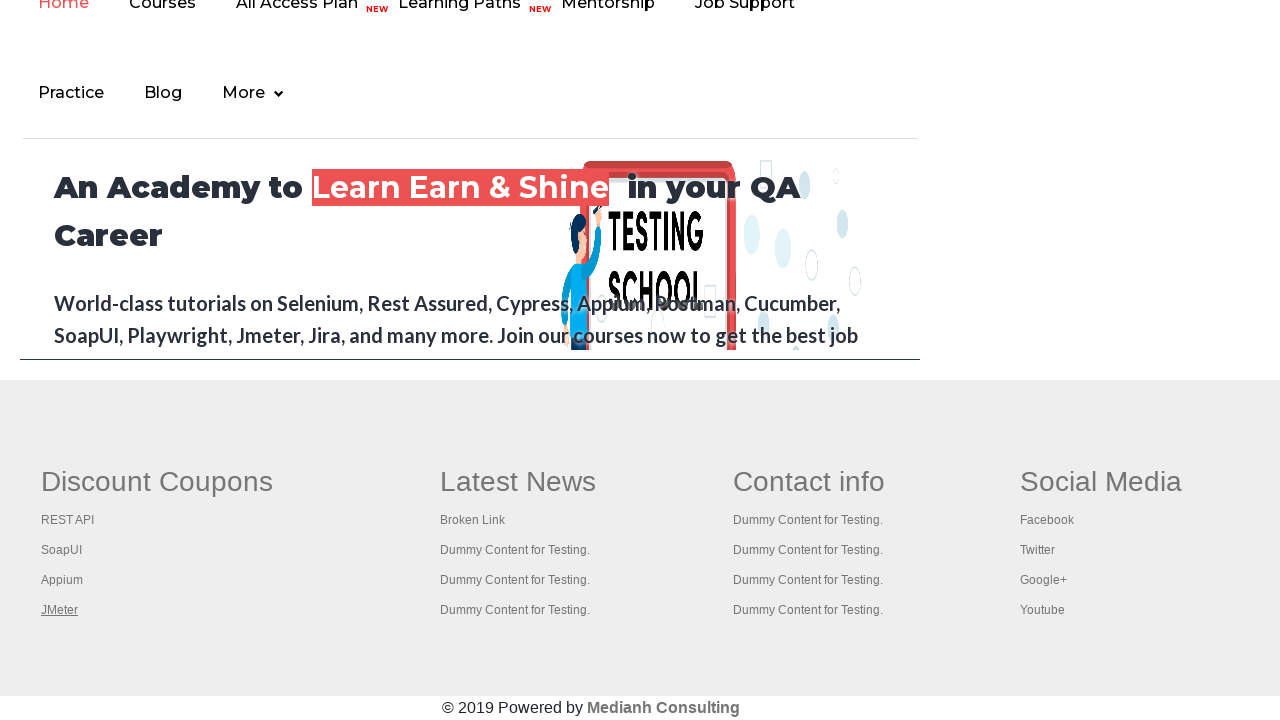

Verified tab loaded with domcontentloaded state
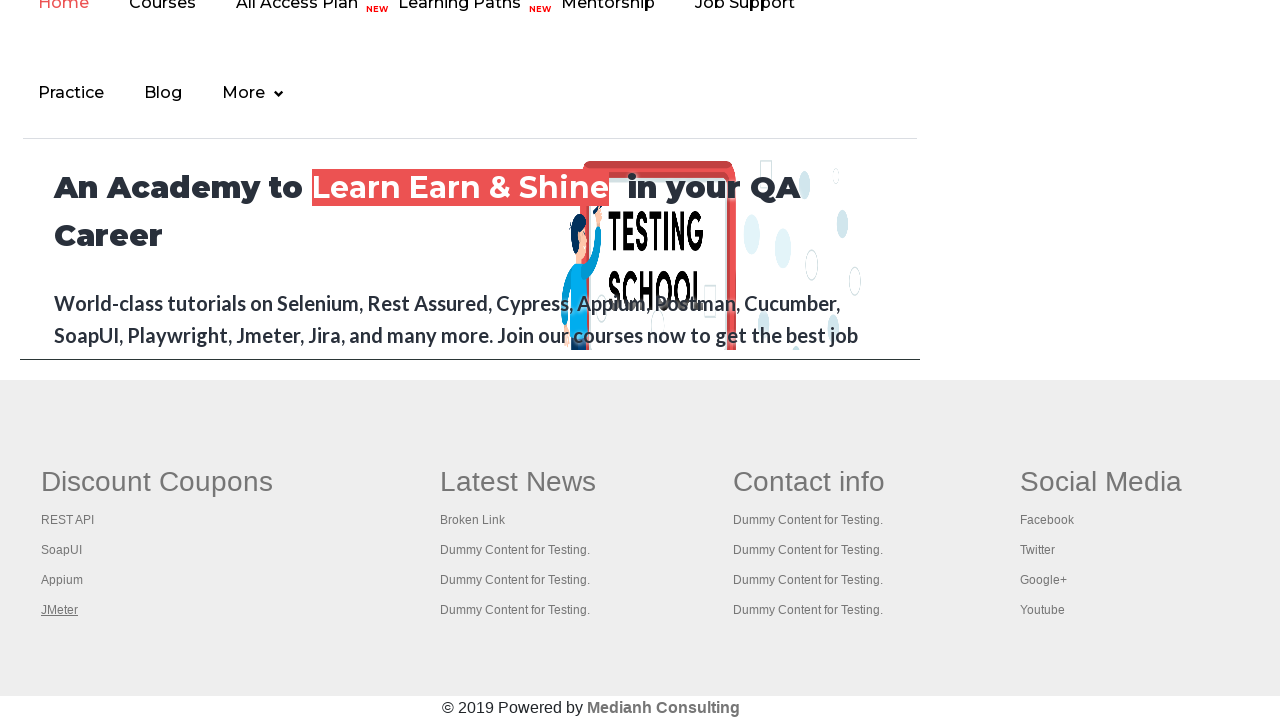

Brought tab to front
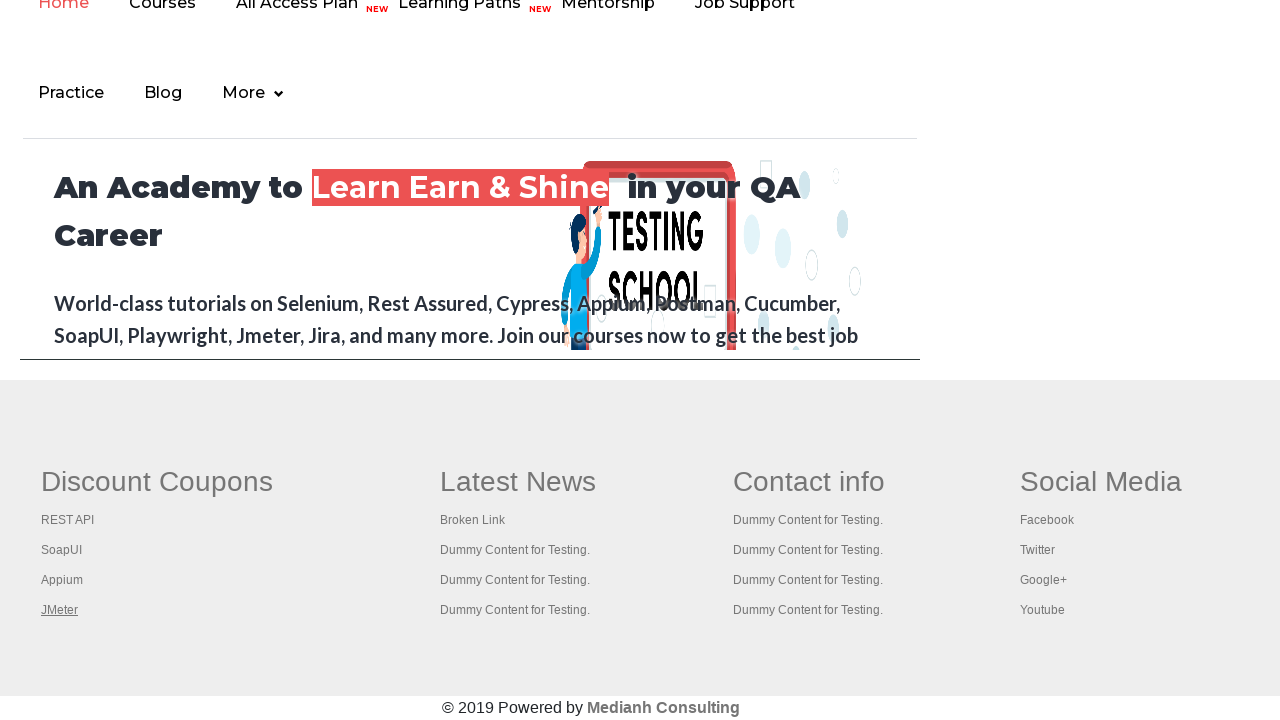

Verified tab loaded with domcontentloaded state
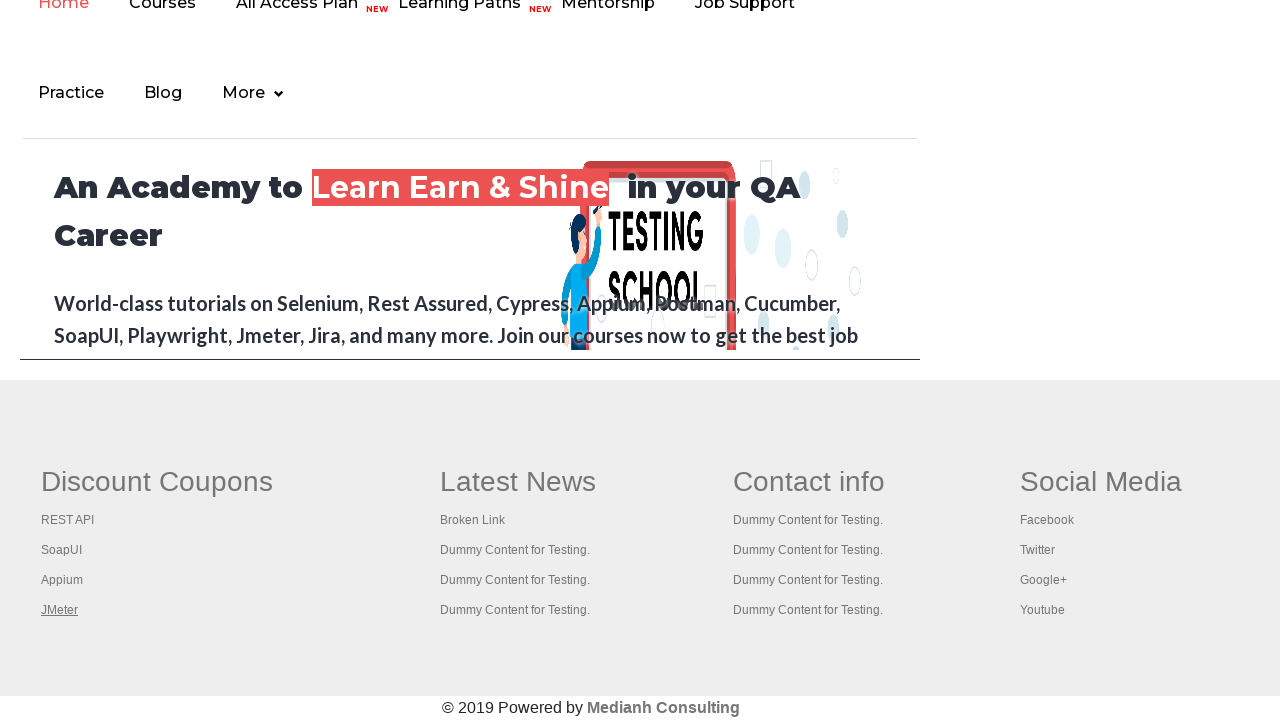

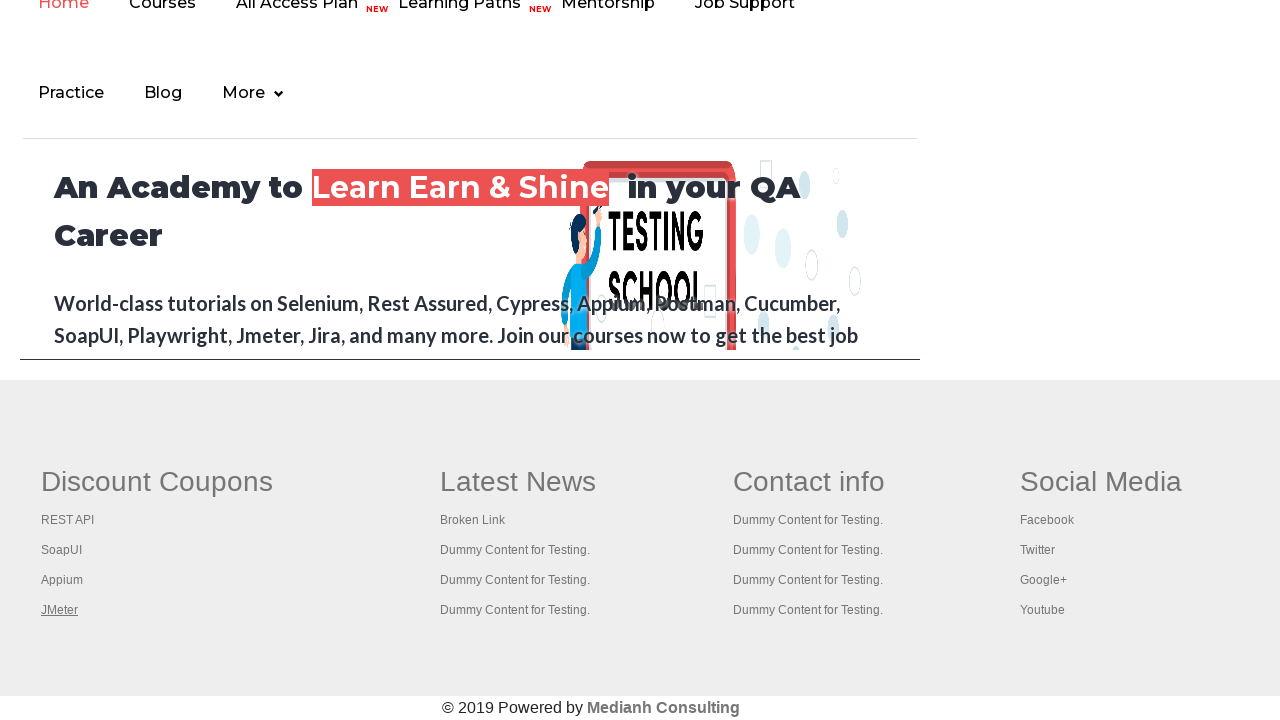